Tests dynamic loading of element rendered after the fact by clicking Start and waiting for Hello World

Starting URL: http://the-internet.herokuapp.com/dynamic_loading/2

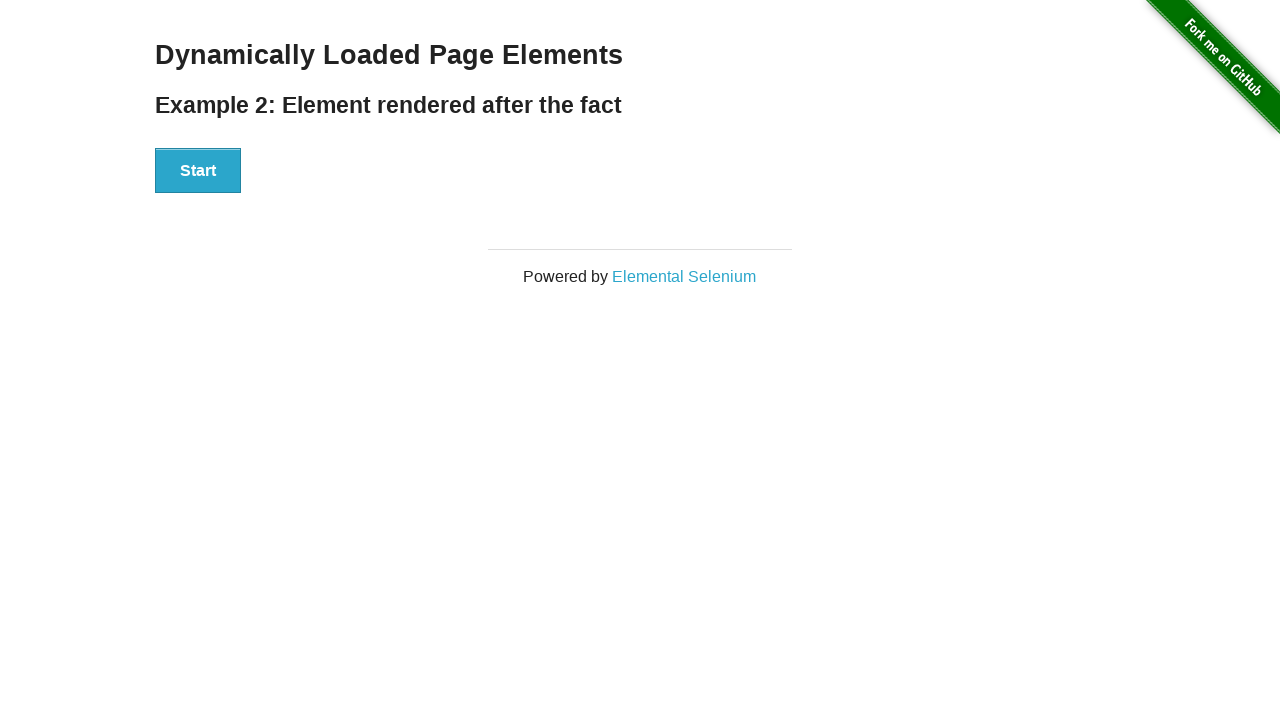

Clicked Start button to initiate dynamic loading at (198, 171) on button
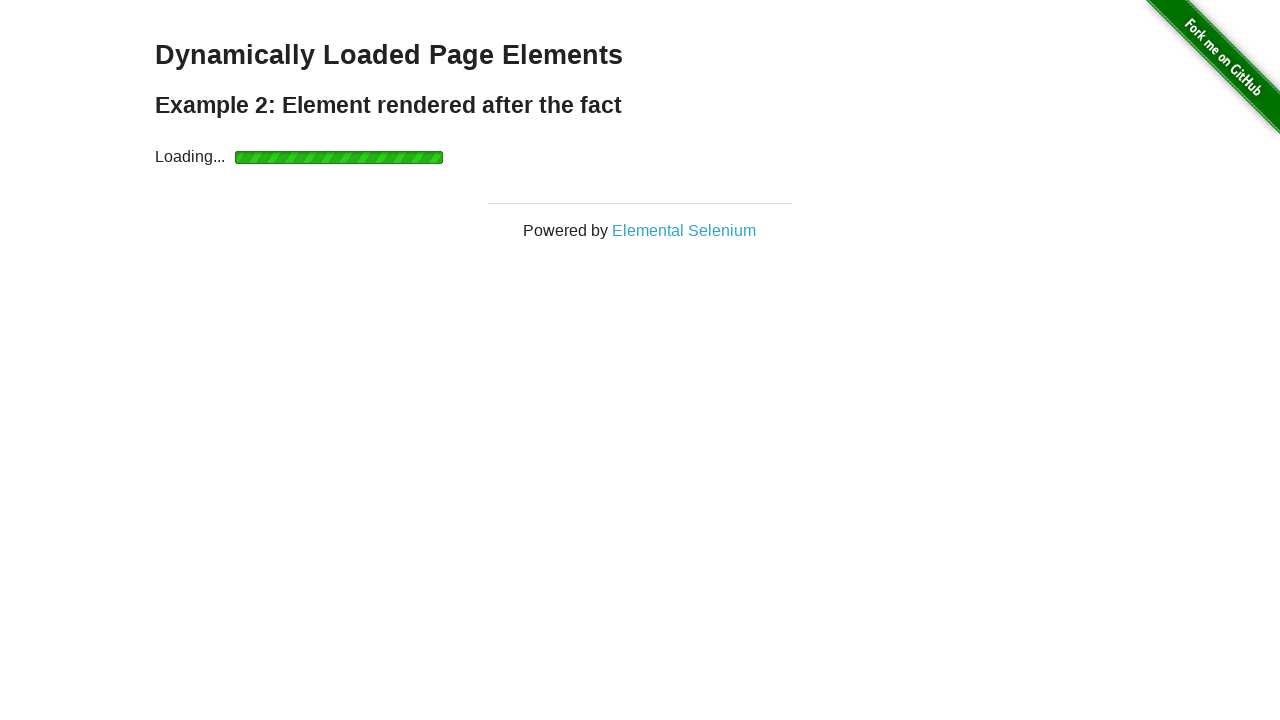

Finish element appeared on the page
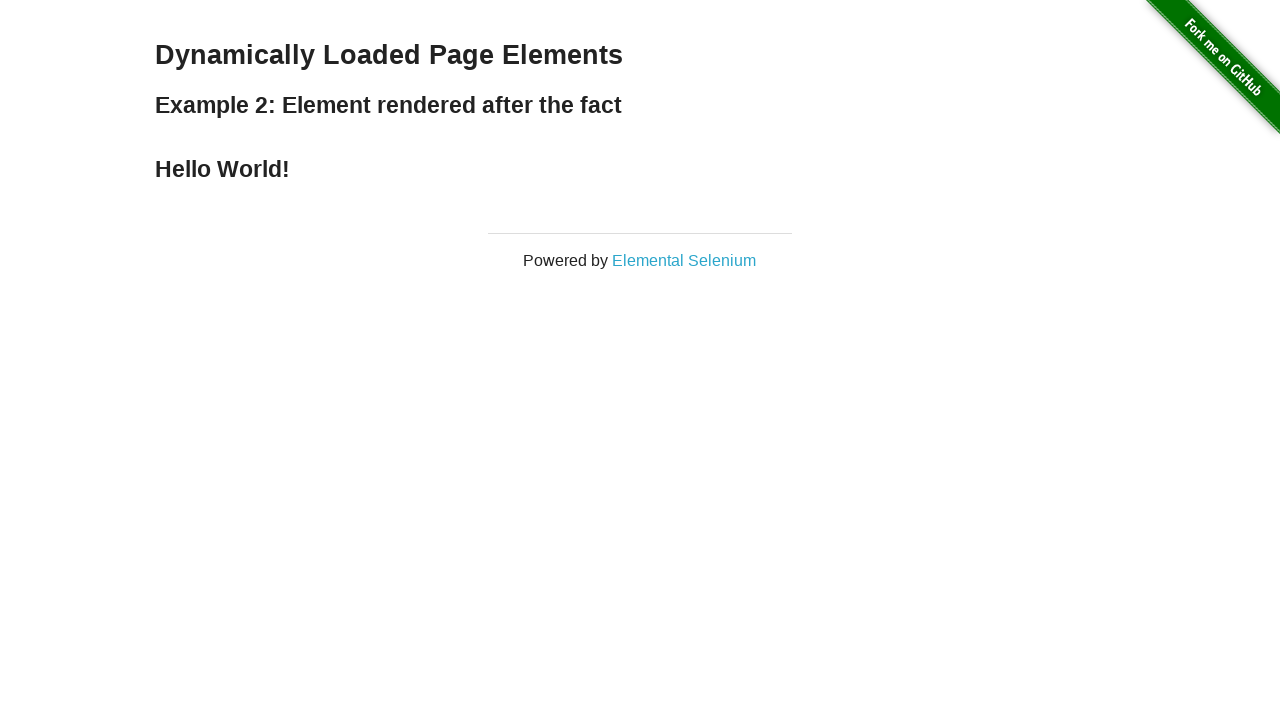

Hello World text rendered in finish element
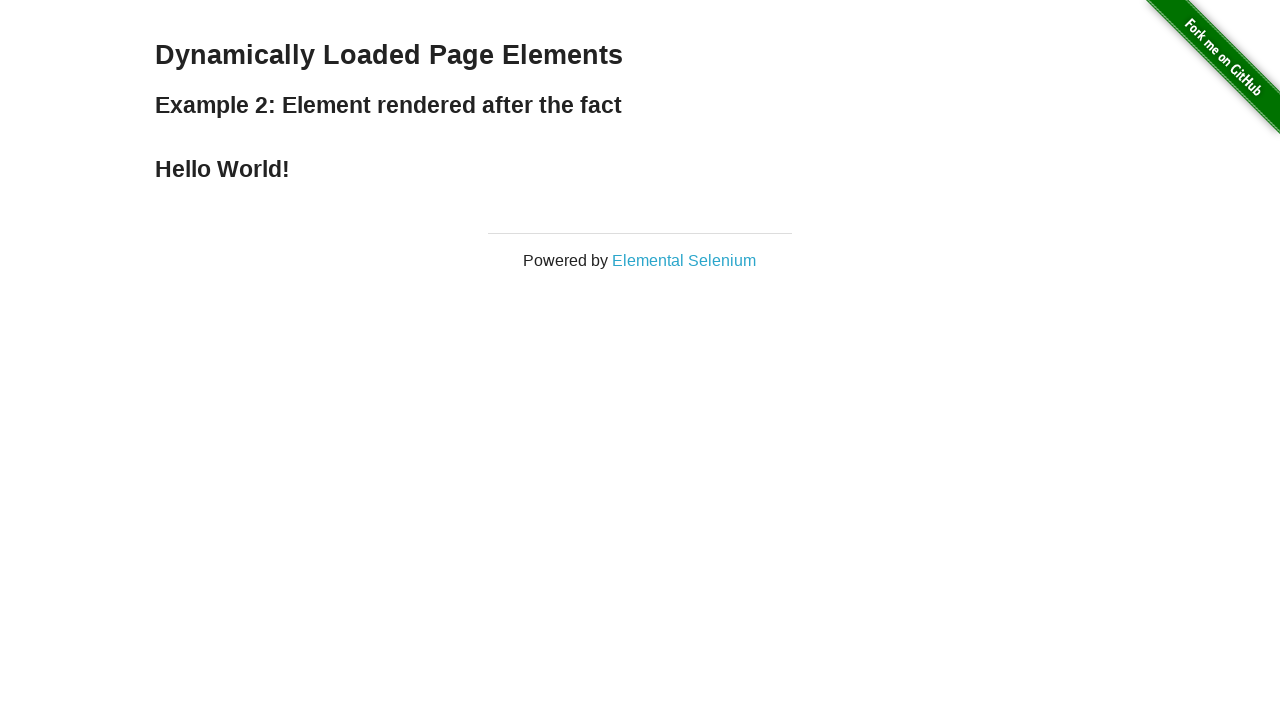

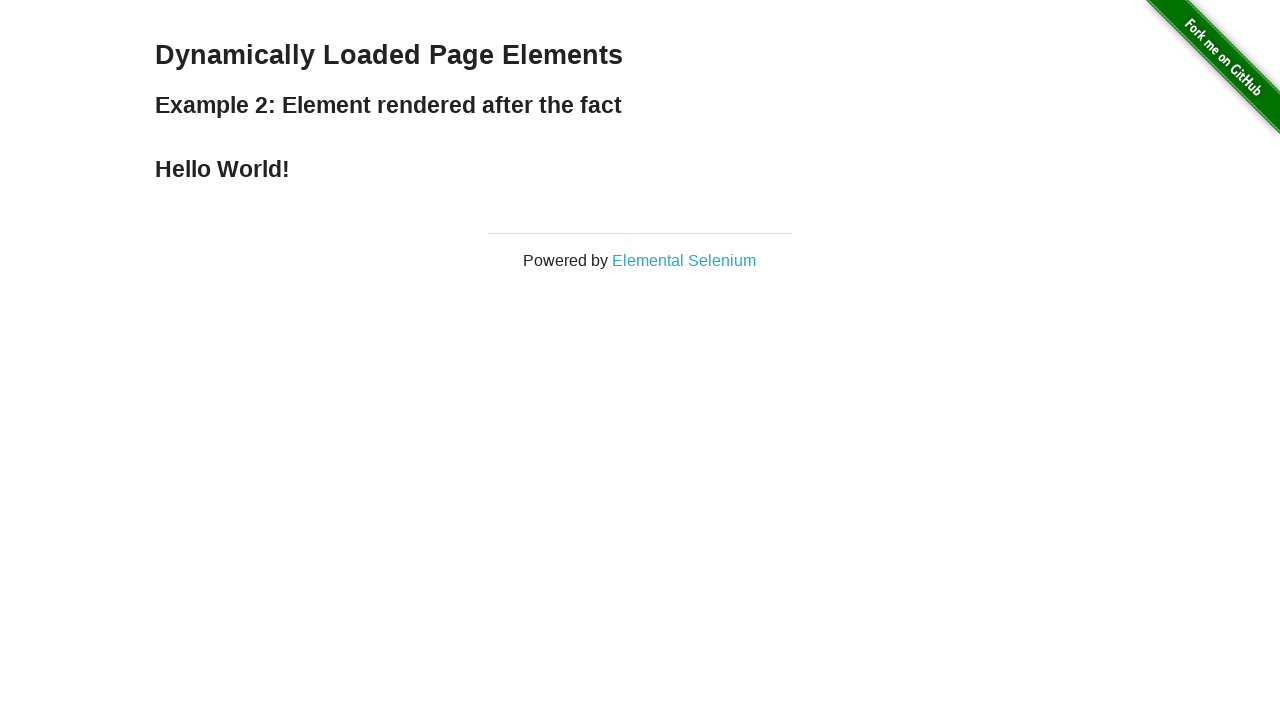